Tests nested frame navigation by switching between multiple frames (Frame 3, an inner iframe, and Frame 4), filling text inputs and reading content from each frame.

Starting URL: https://ui.vision/demo/webtest/frames/

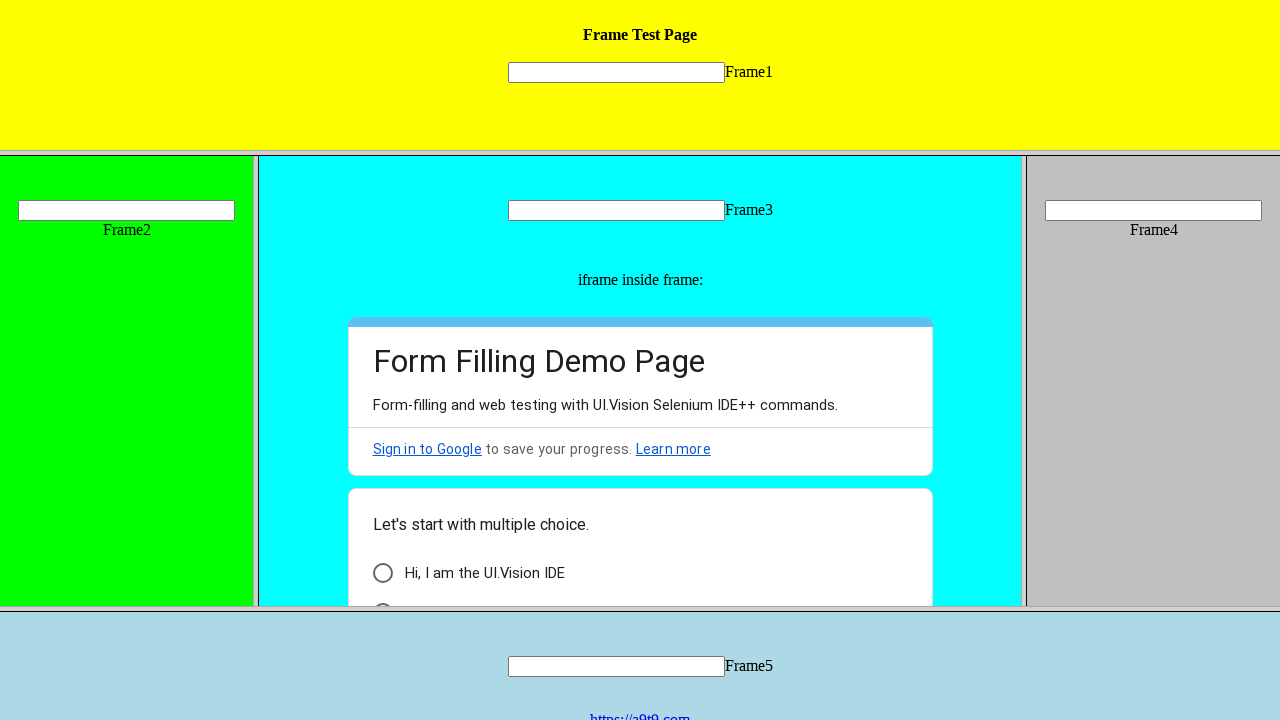

Located Frame 3 element
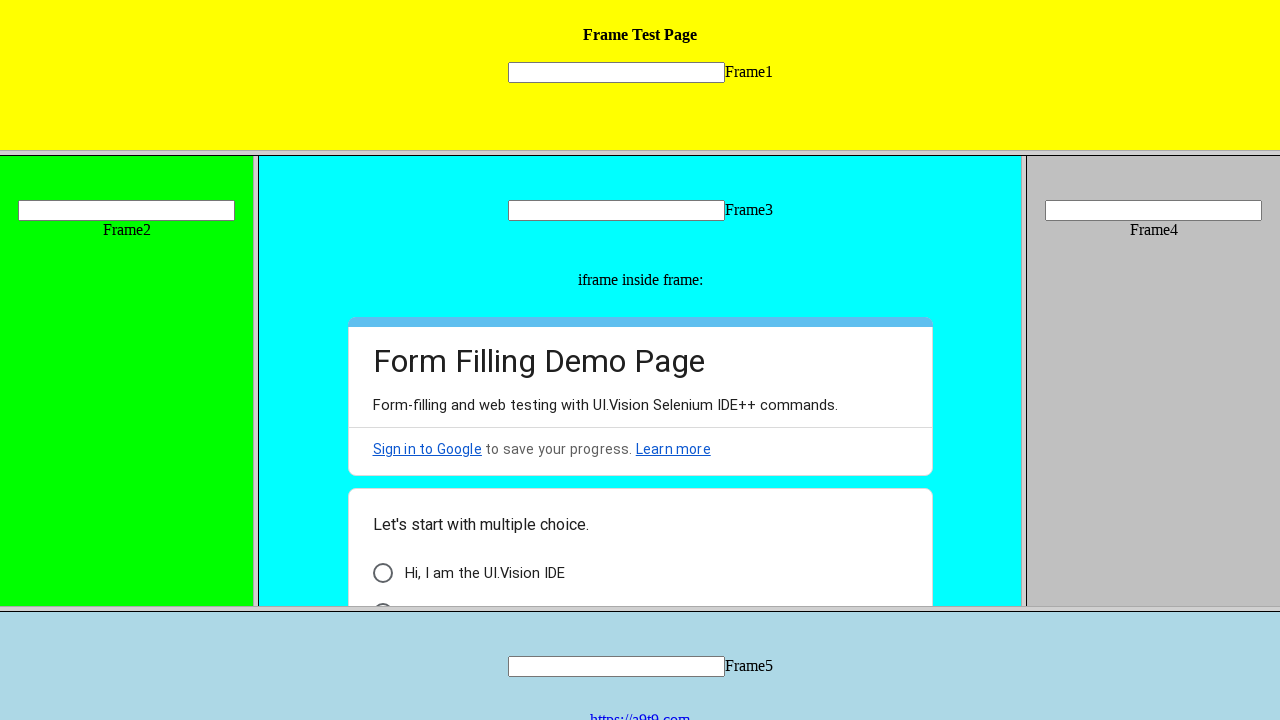

Filled text input in Frame 3 with 'Frame Three' on frame[src='frame_3.html'] >> internal:control=enter-frame >> input[name='mytext3
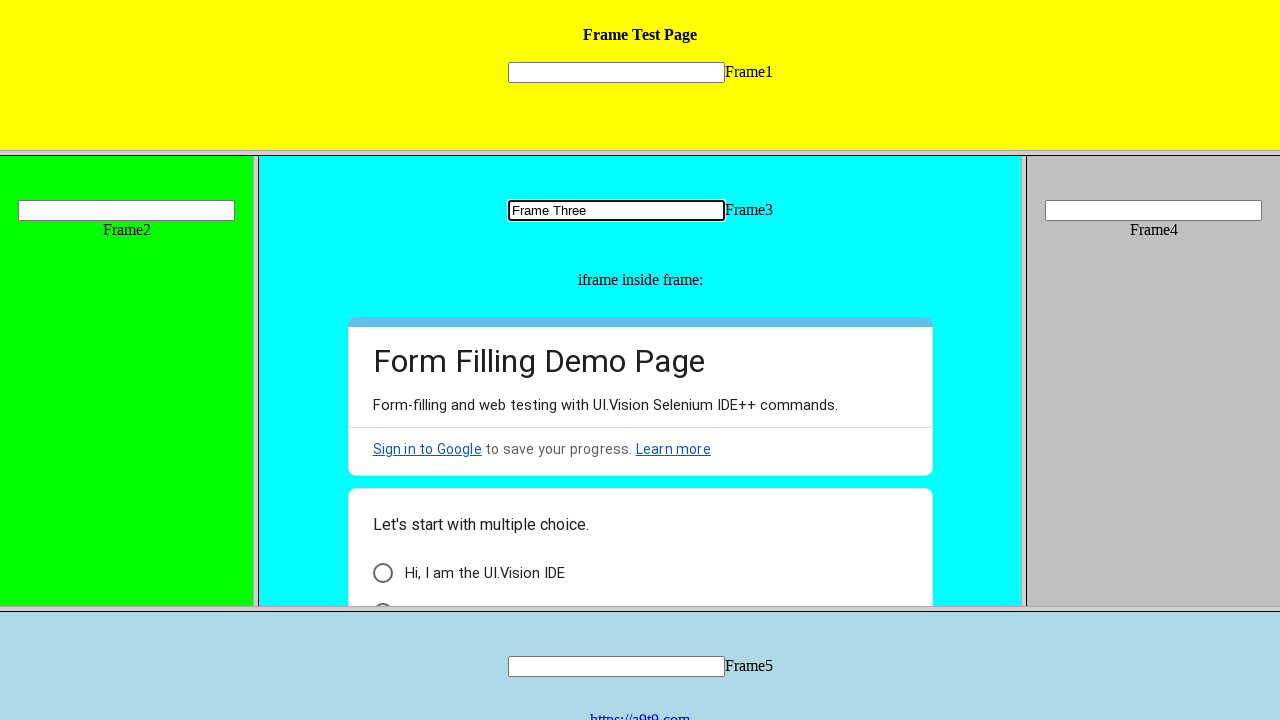

Located nested iframe inside Frame 3
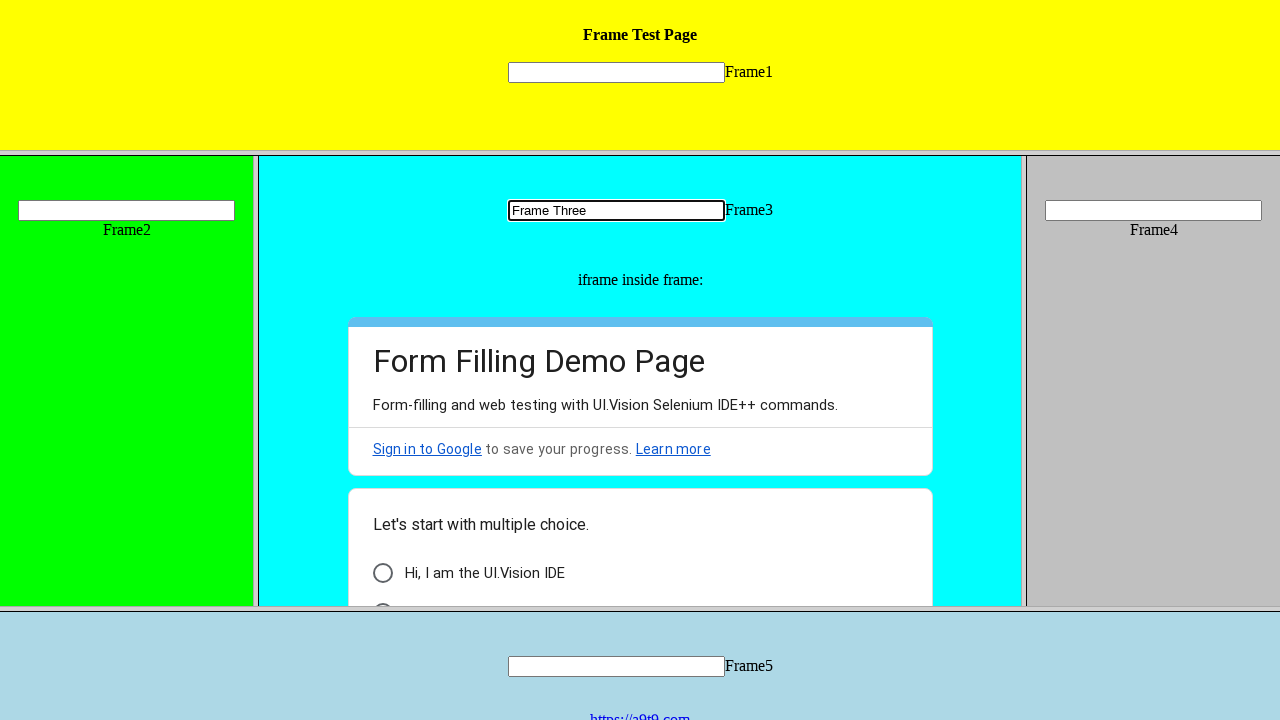

Retrieved form title text from nested iframe: 'Form Filling Demo Page'
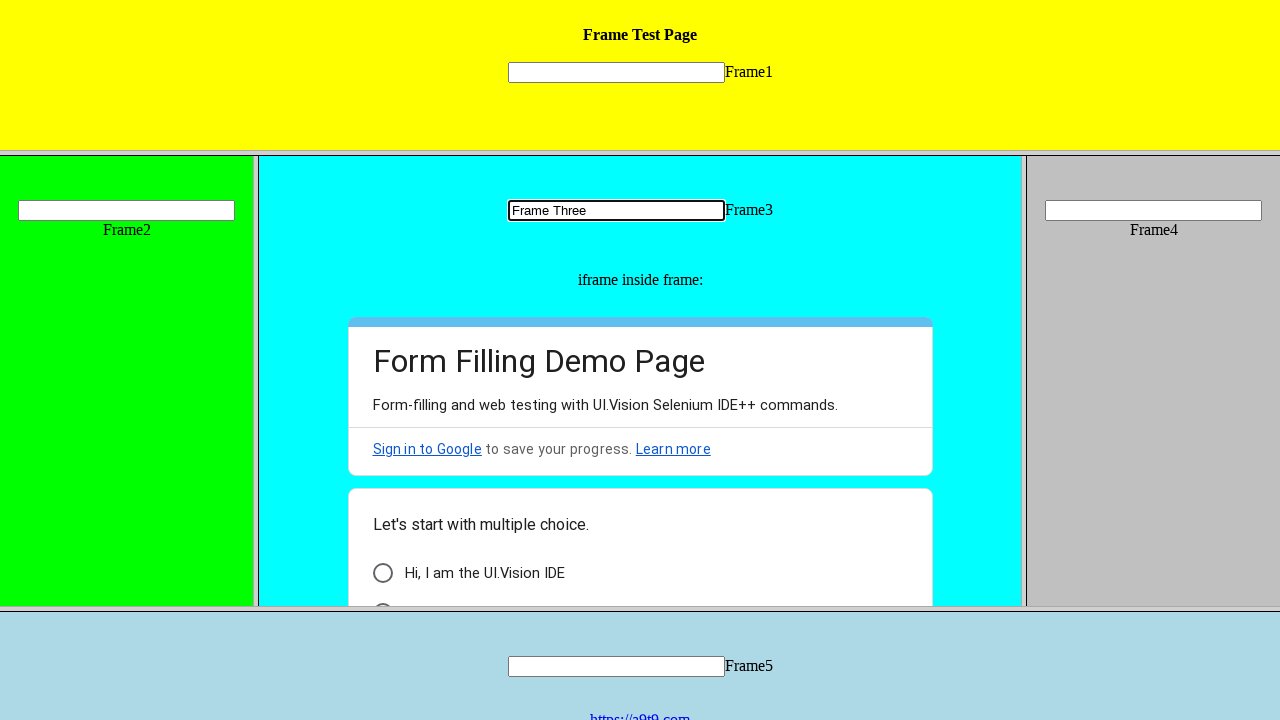

Printed form title text to console: 'Form Filling Demo Page'
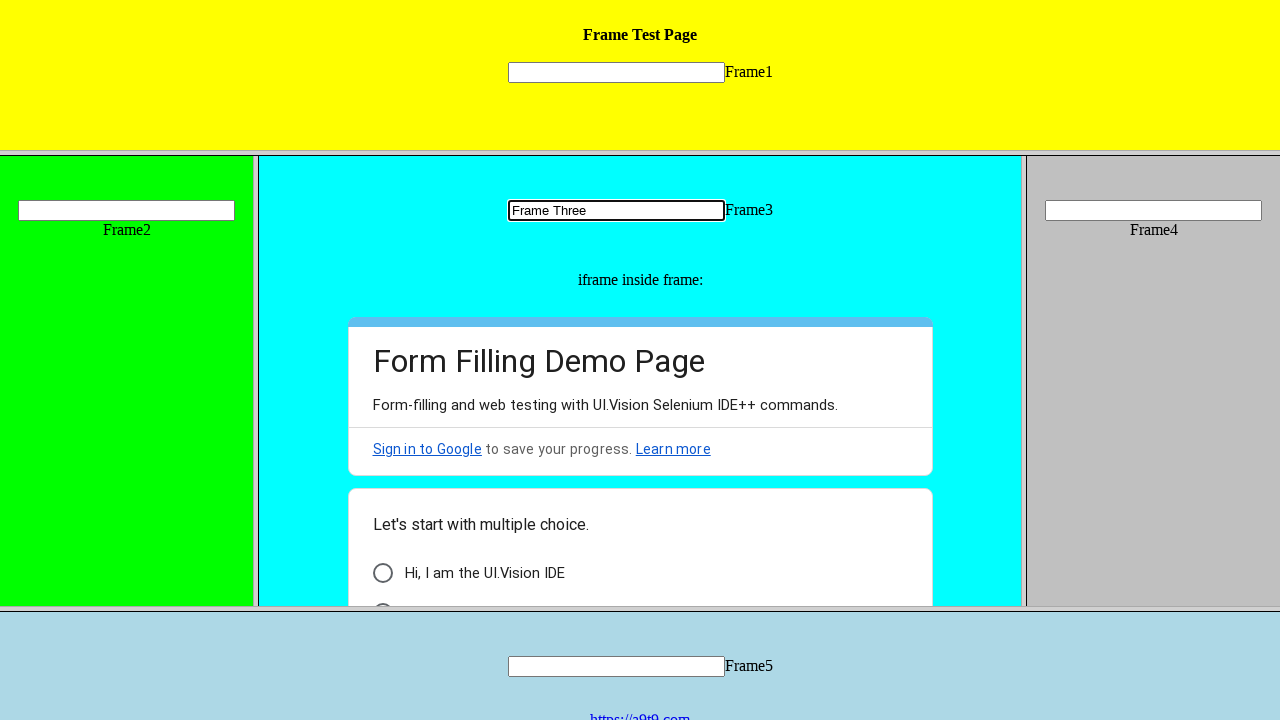

Located Frame 4 element
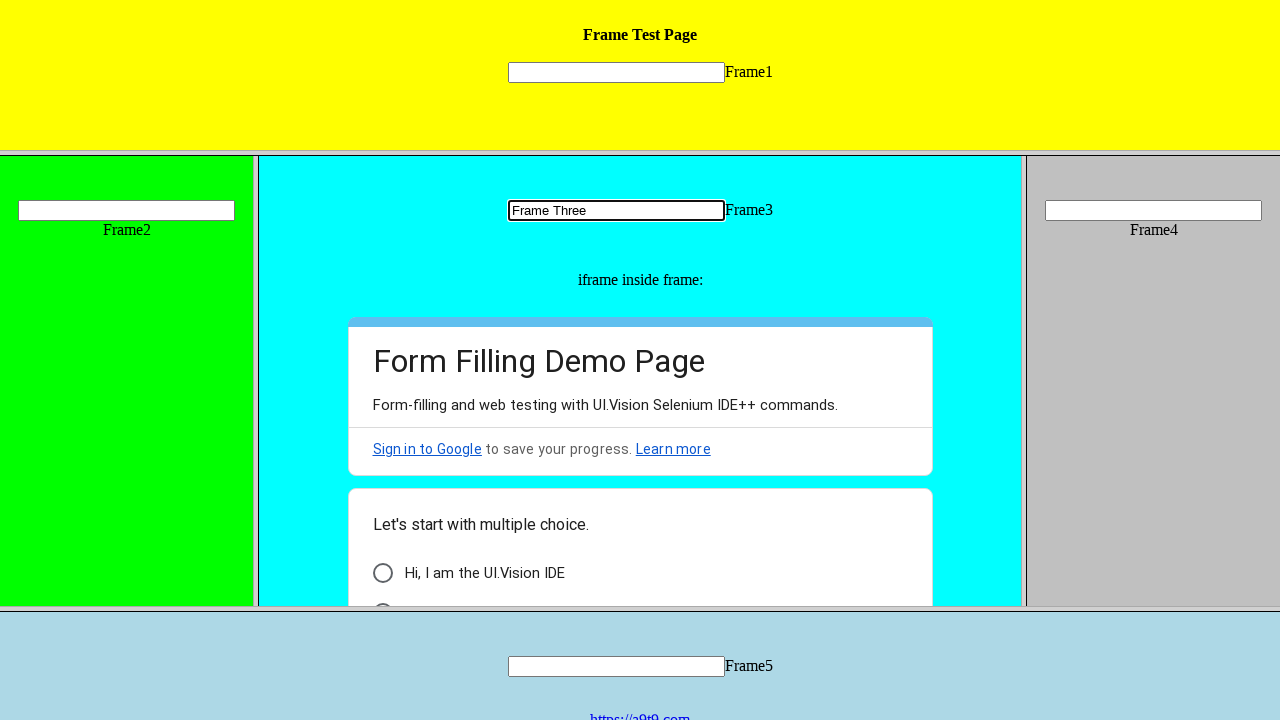

Filled text input in Frame 4 with 'Frame Four' on frame[src='frame_4.html'] >> internal:control=enter-frame >> input[name='mytext4
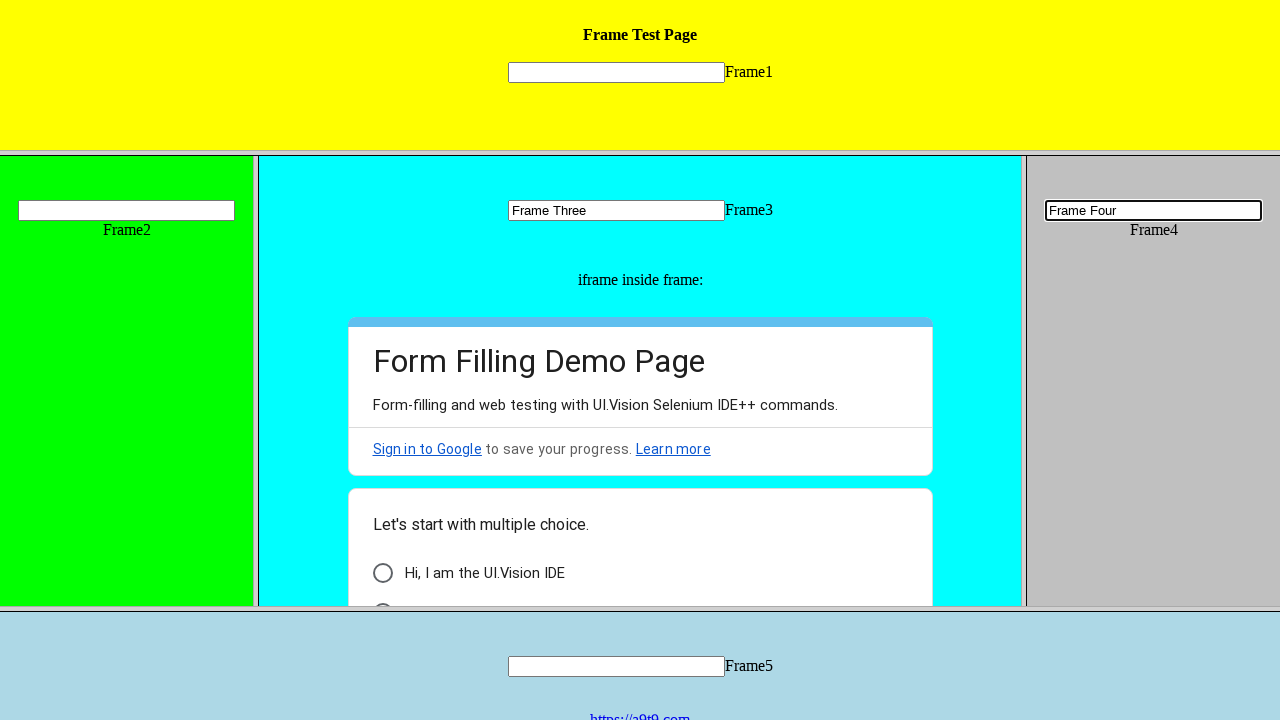

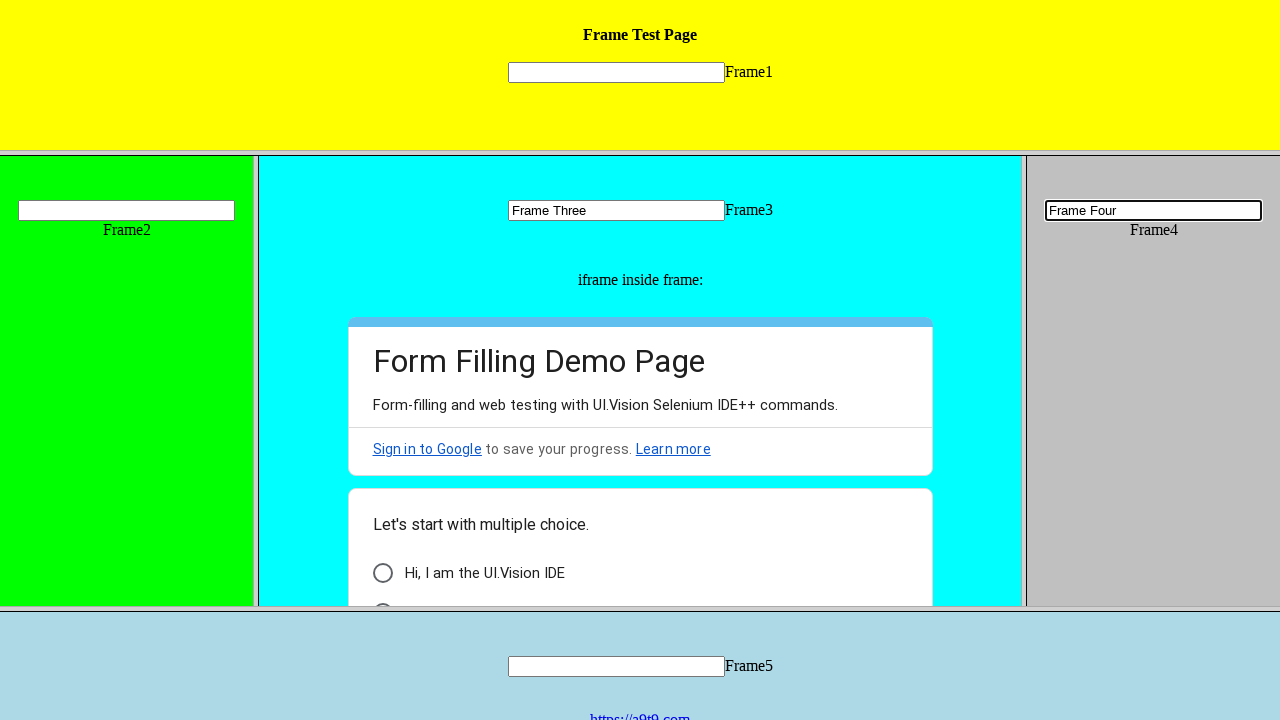